Tests an e-commerce flow by searching for products, adding a specific item to cart, and proceeding through checkout

Starting URL: https://rahulshettyacademy.com/seleniumPractise/#/

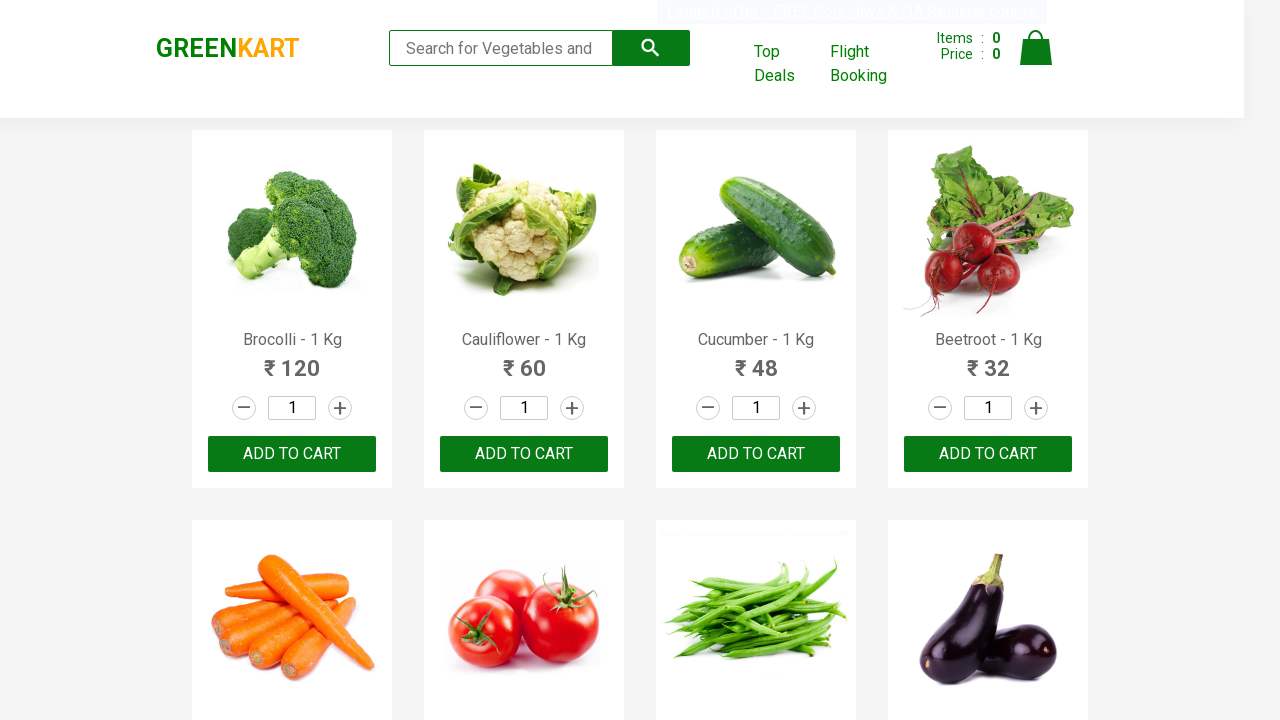

Filled search field with 'ca' to find products on input[type="search"]
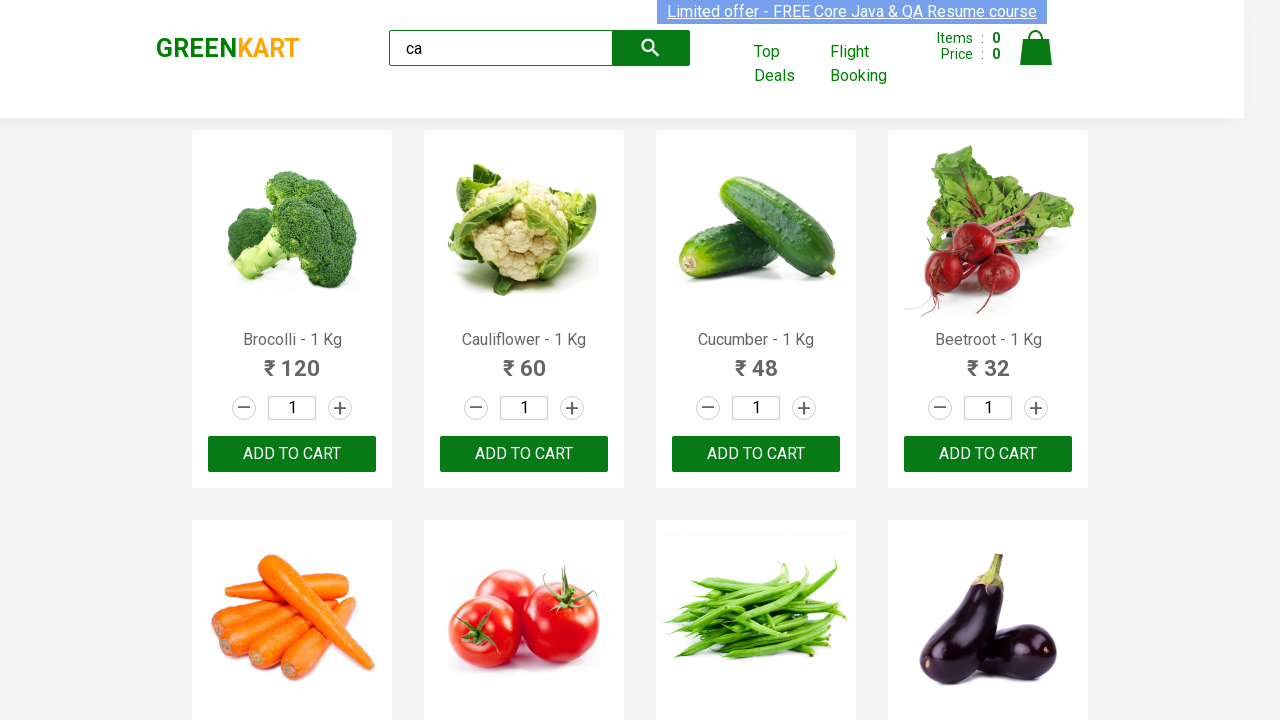

Waited 2 seconds for search results to load
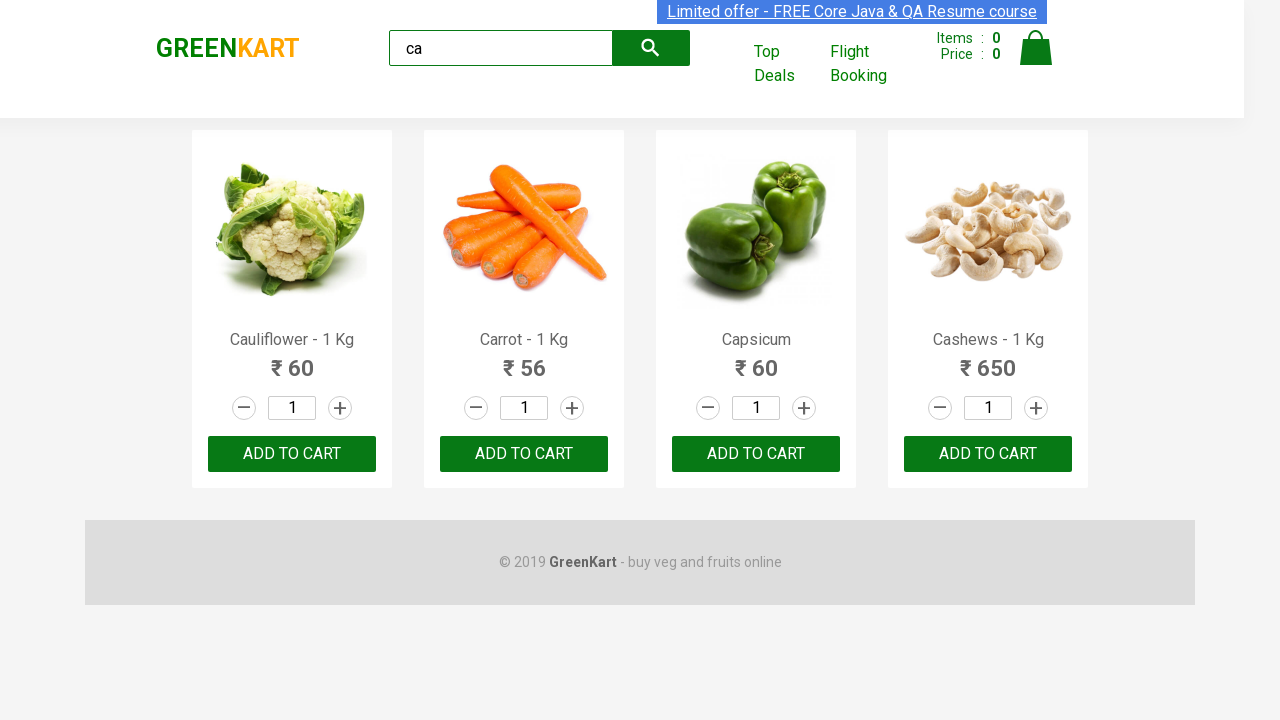

Located all product elements on the page
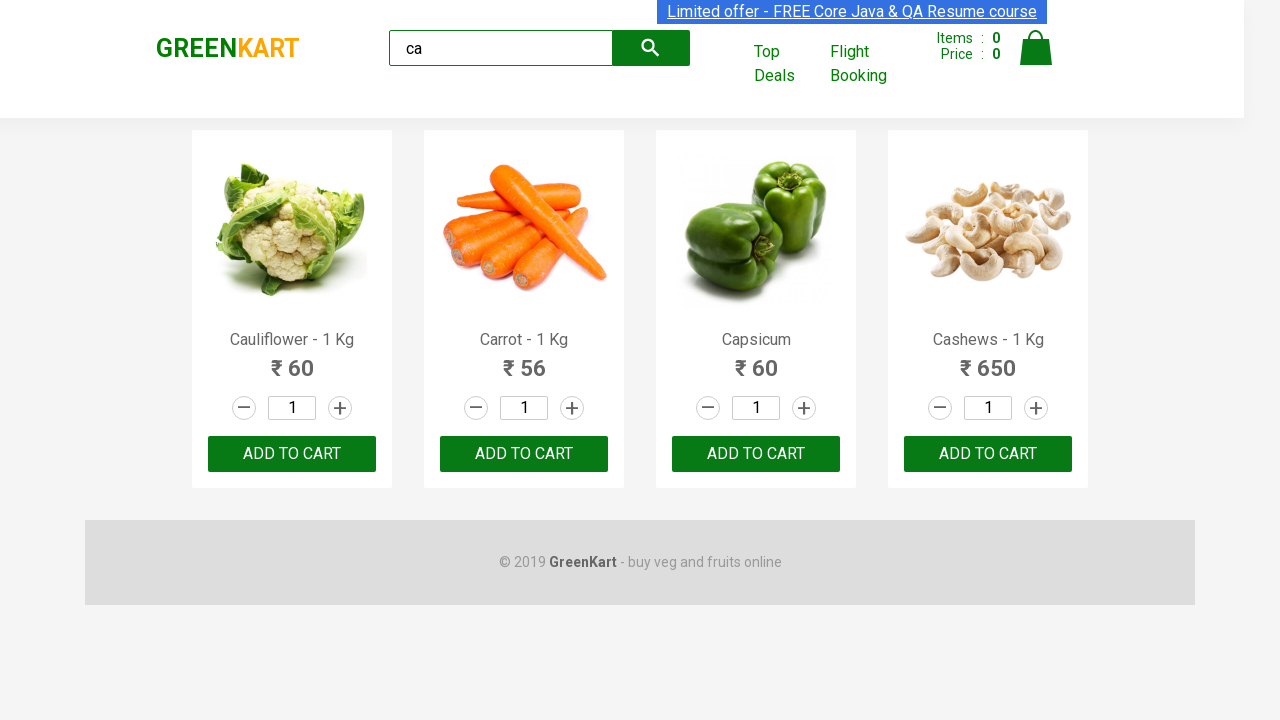

Retrieved product name: 'Cauliflower - 1 Kg'
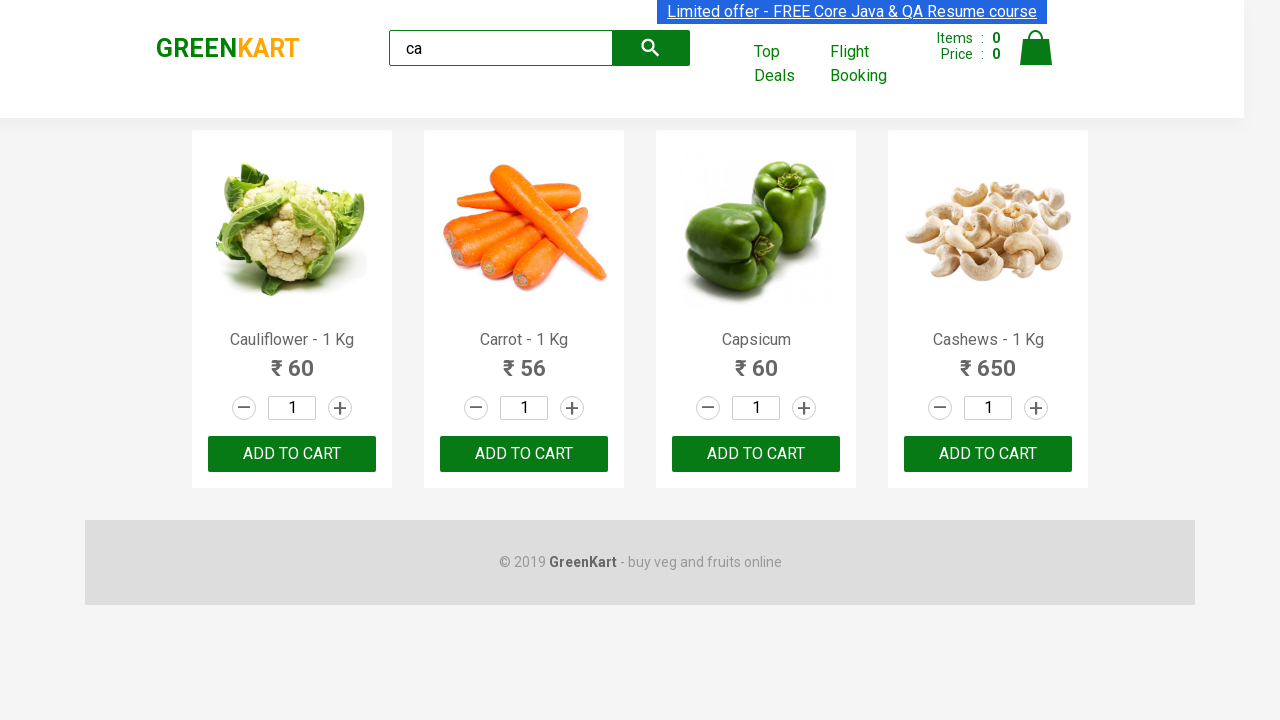

Retrieved product name: 'Carrot - 1 Kg'
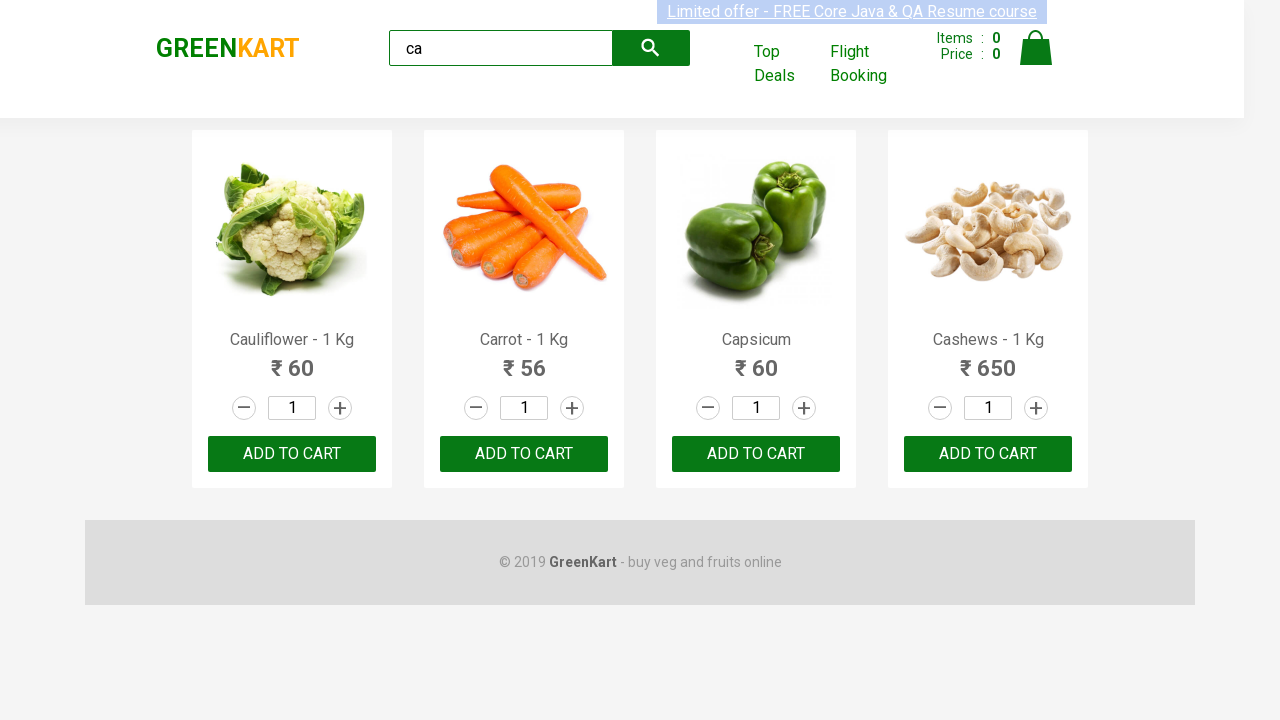

Retrieved product name: 'Capsicum'
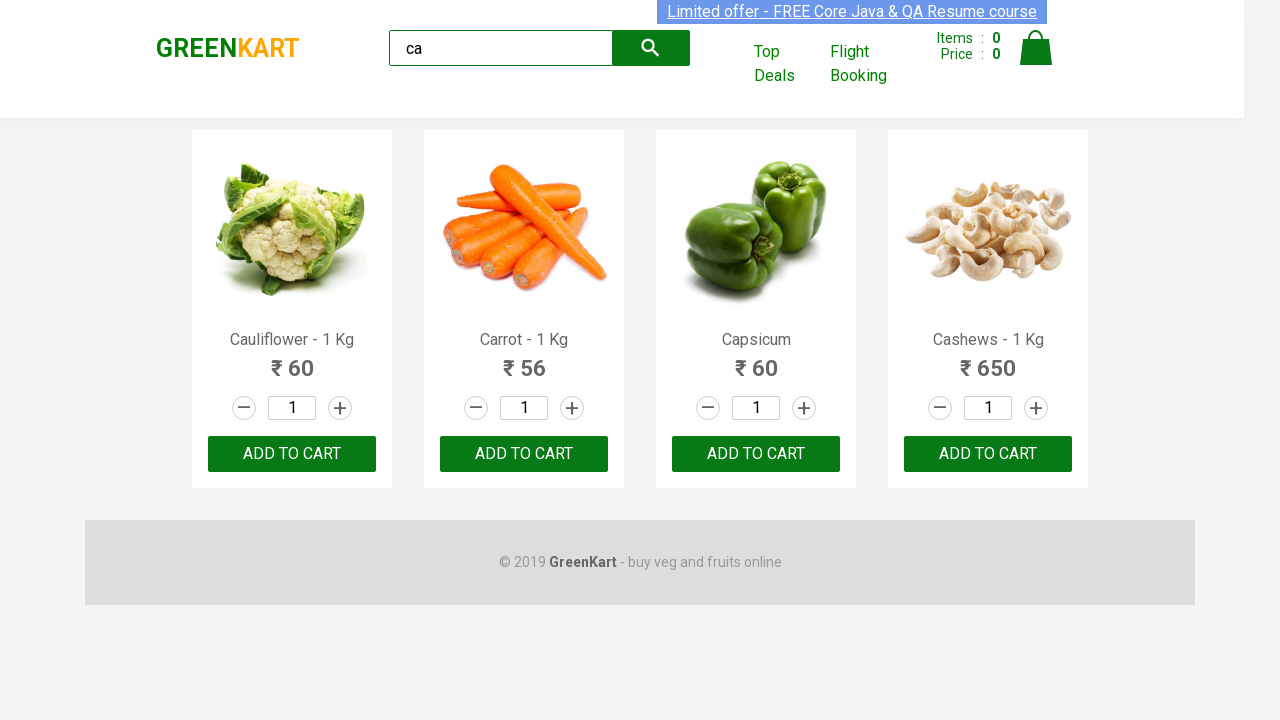

Clicked 'Add to cart' button for Capsicum product at (756, 454) on .product >> nth=2 >> button
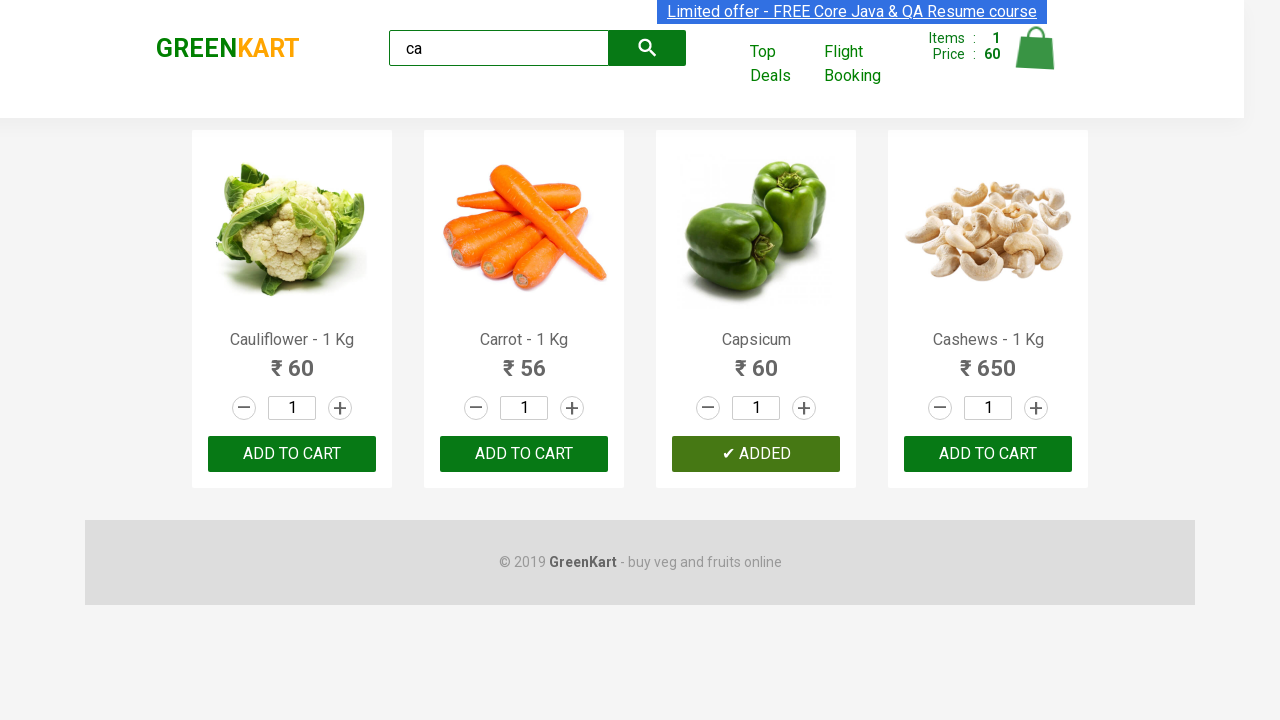

Clicked cart icon to view shopping cart at (1036, 59) on .cart-icon
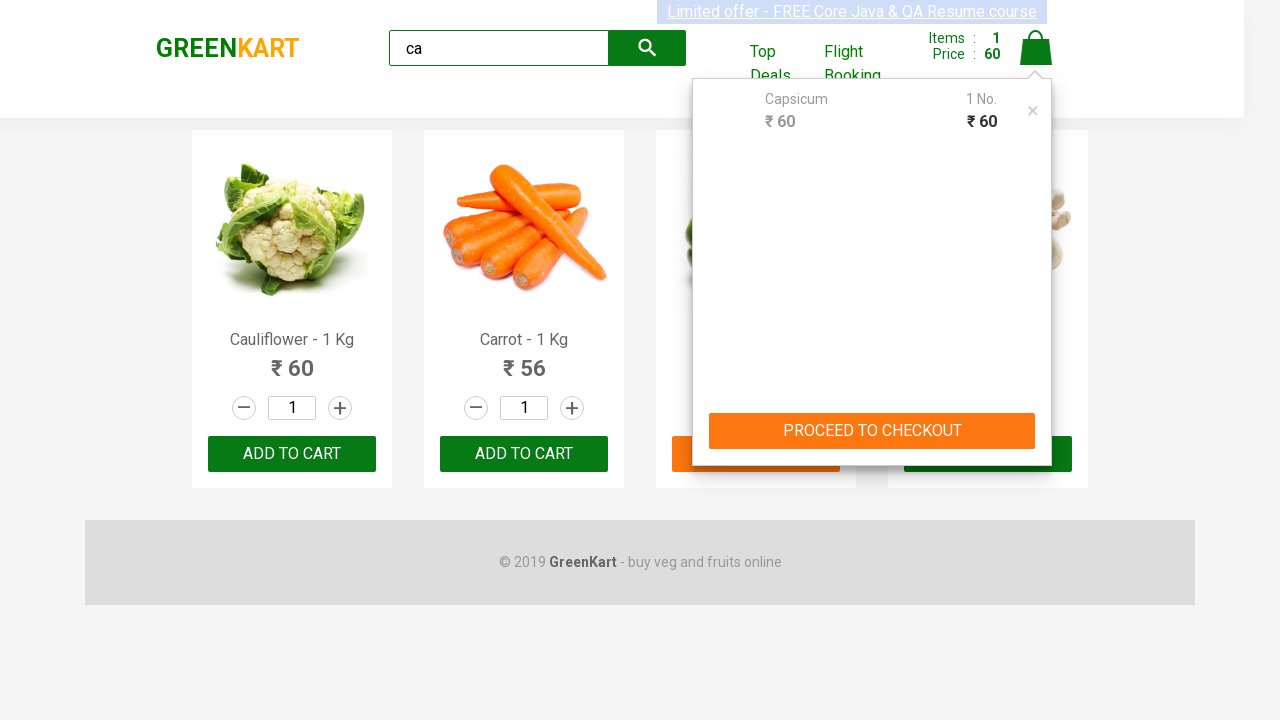

Clicked 'PROCEED TO CHECKOUT' button at (872, 431) on text=PROCEED TO CHECKOUT
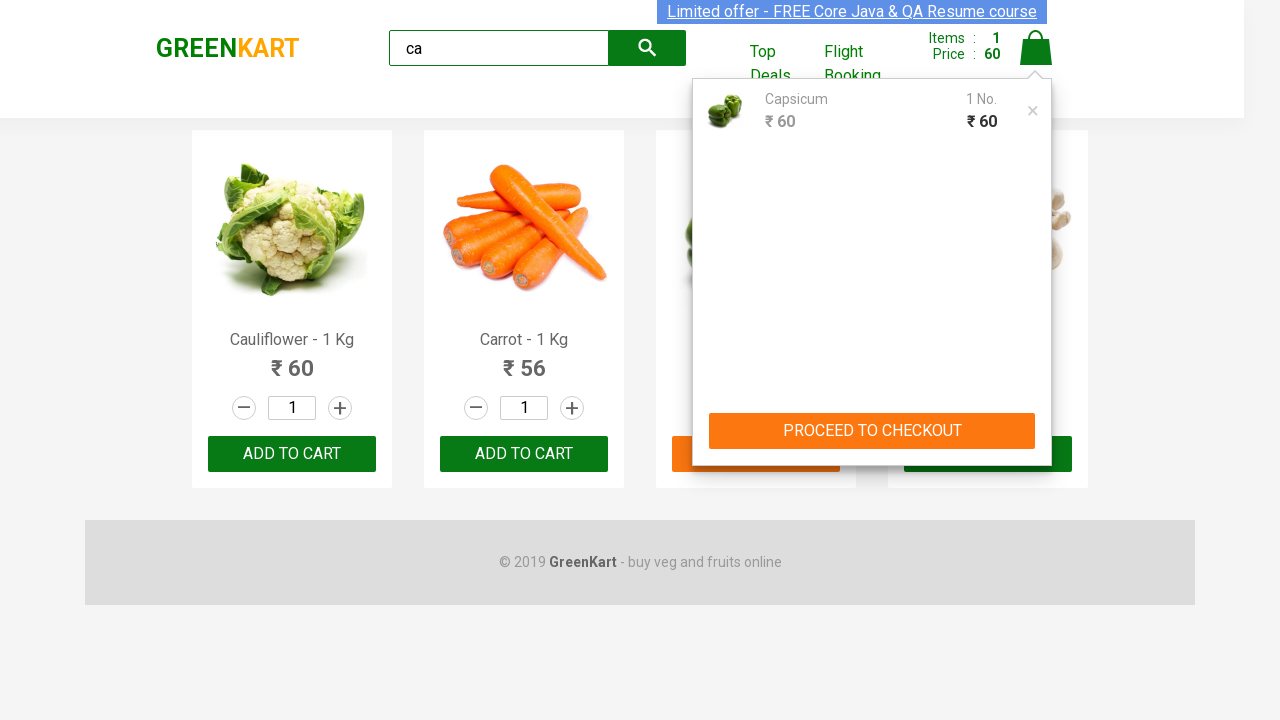

Clicked 'Place Order' button to complete checkout at (1036, 420) on text=Place Order
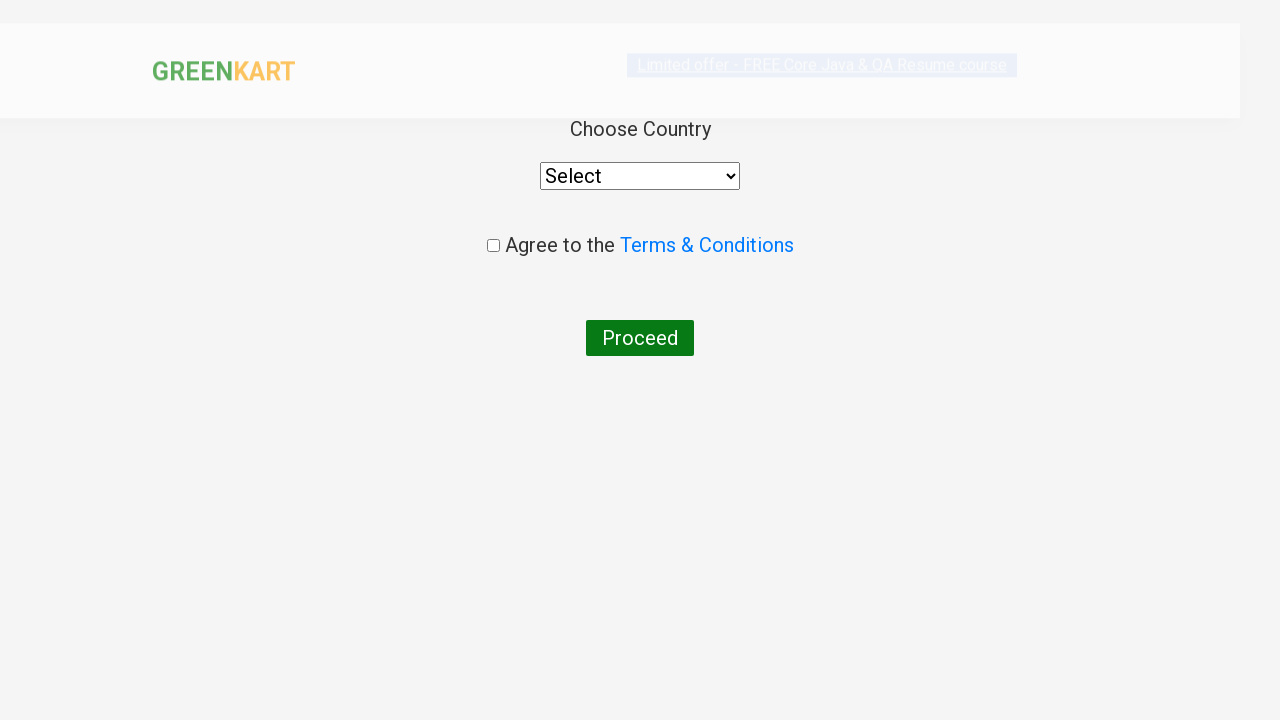

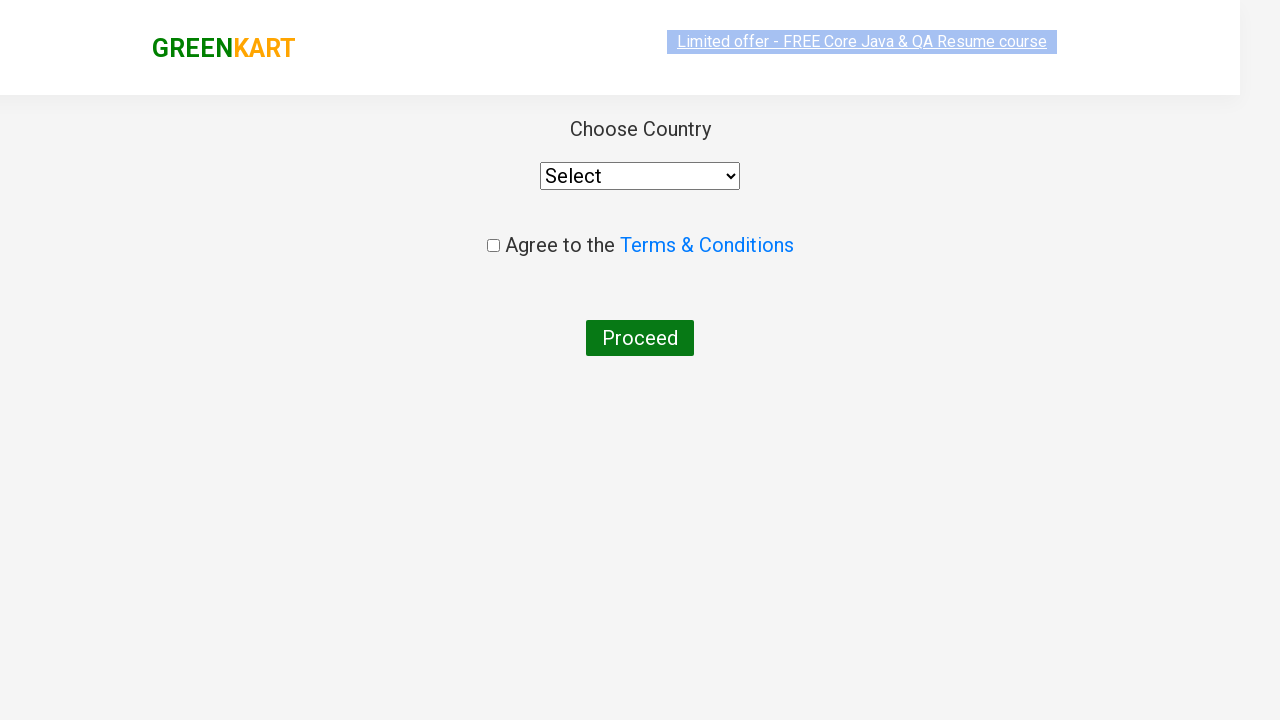